Tests iframe handling by switching to an iframe and verifying text content inside it

Starting URL: https://demoqa.com/frames

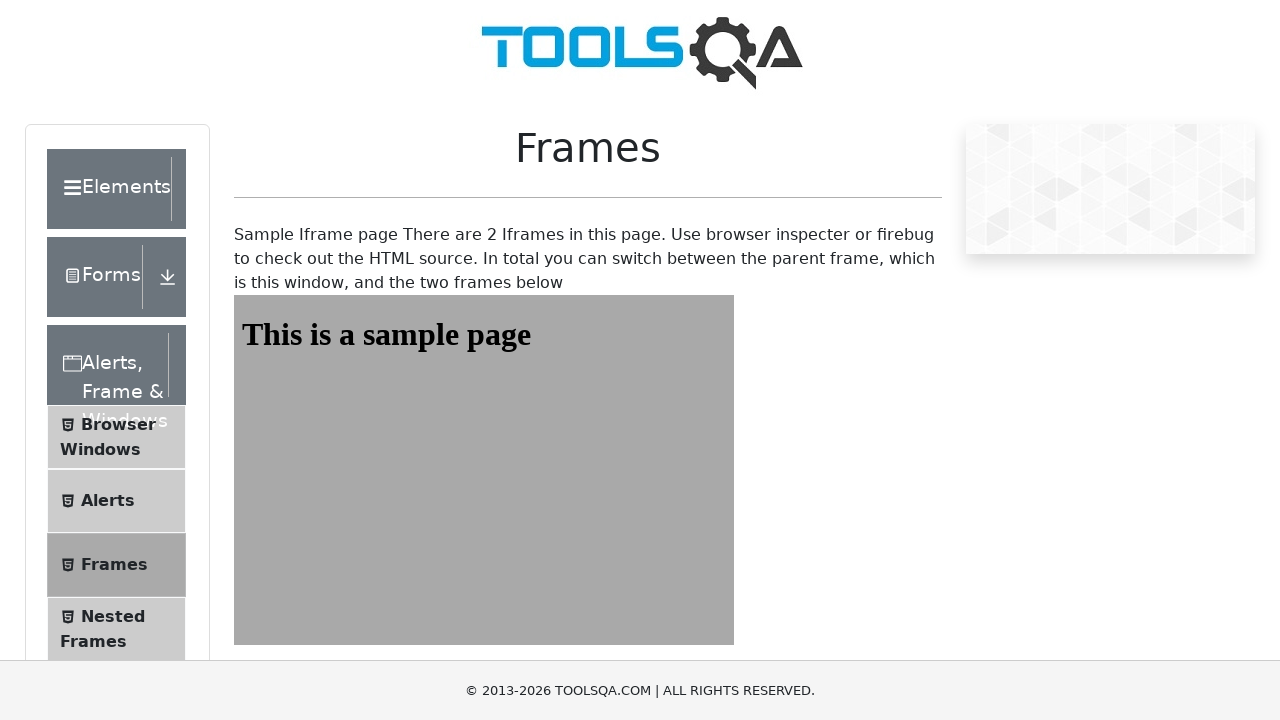

Navigated to https://demoqa.com/frames
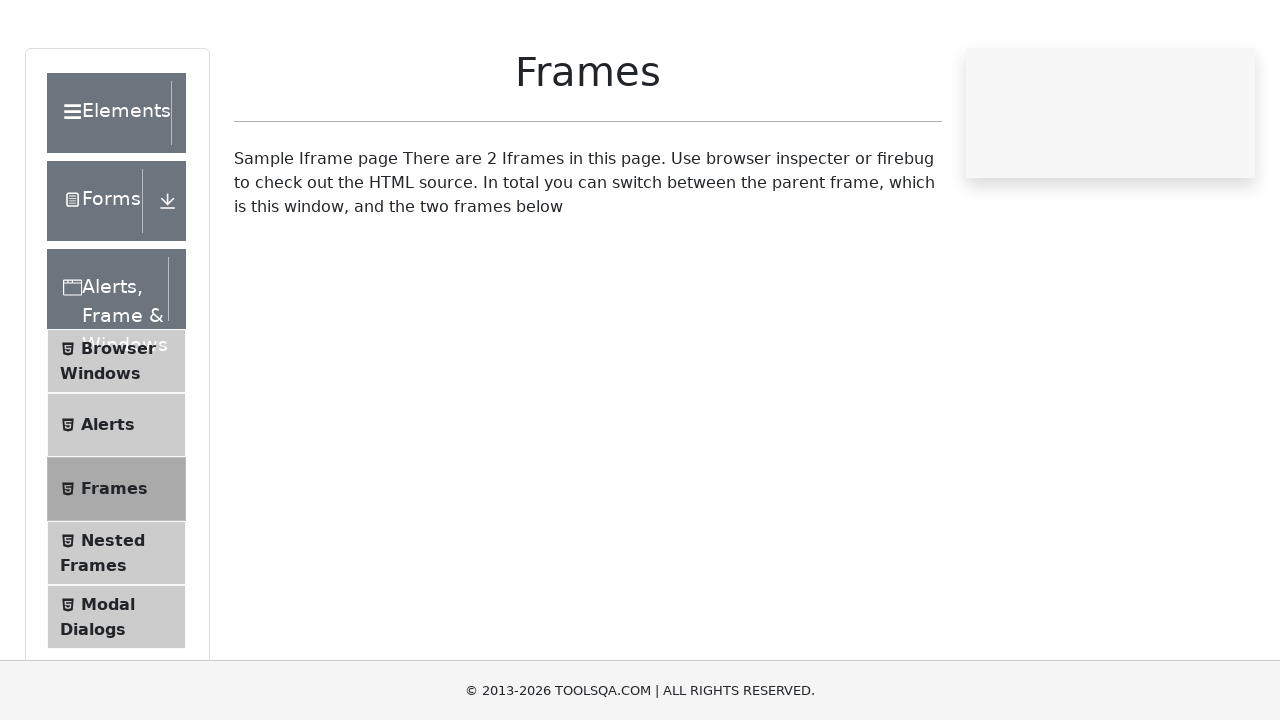

Switched to iframe with name 'frame2'
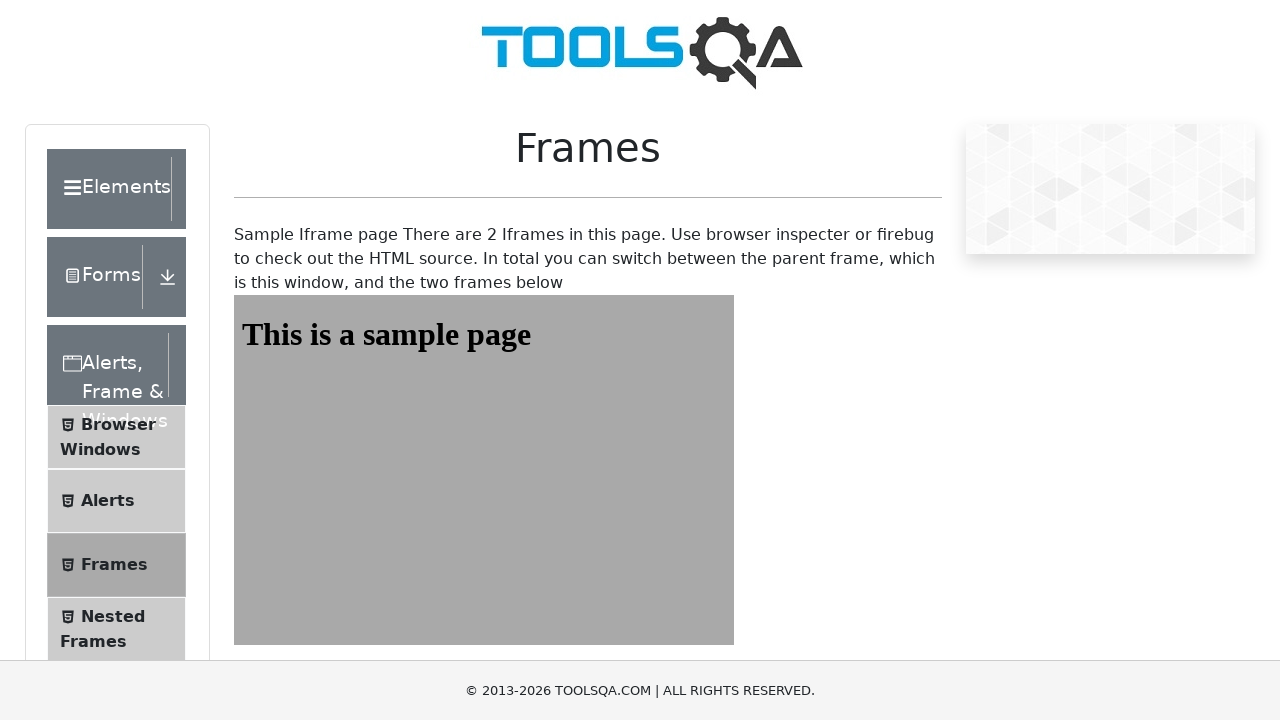

Retrieved text content from #sampleHeading element in iframe
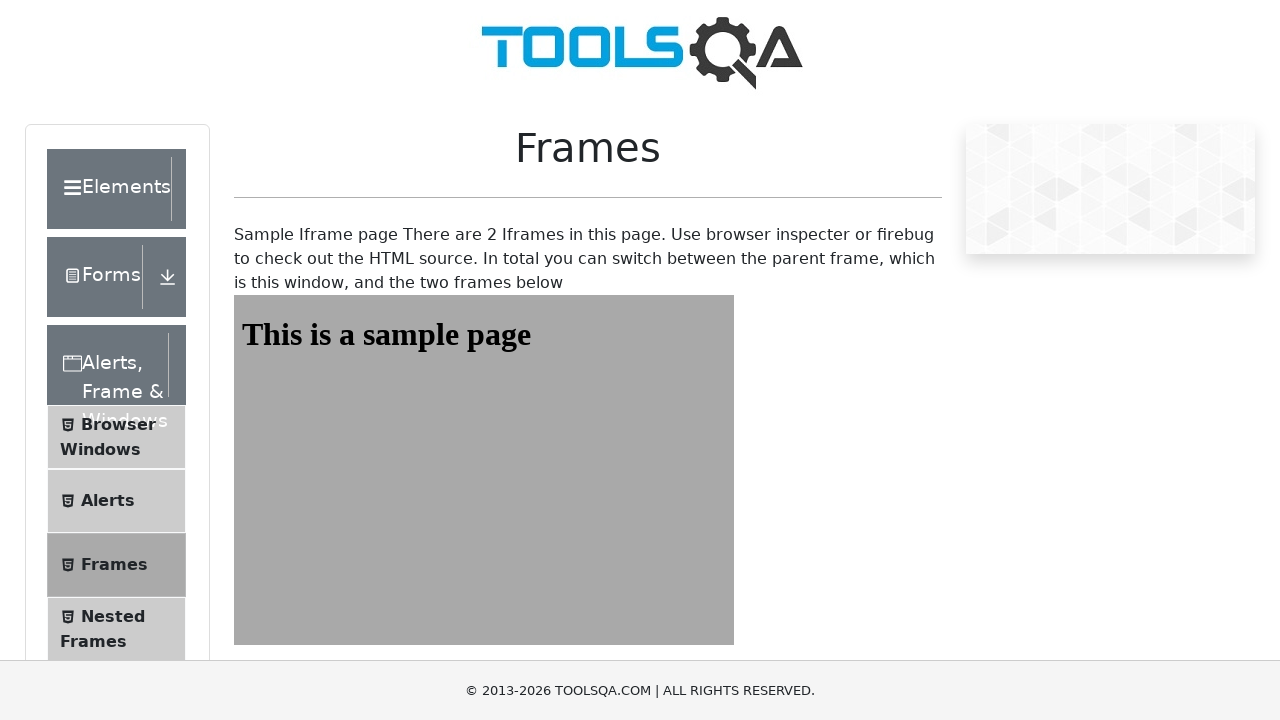

Verified that text contains 'This is a sample page'
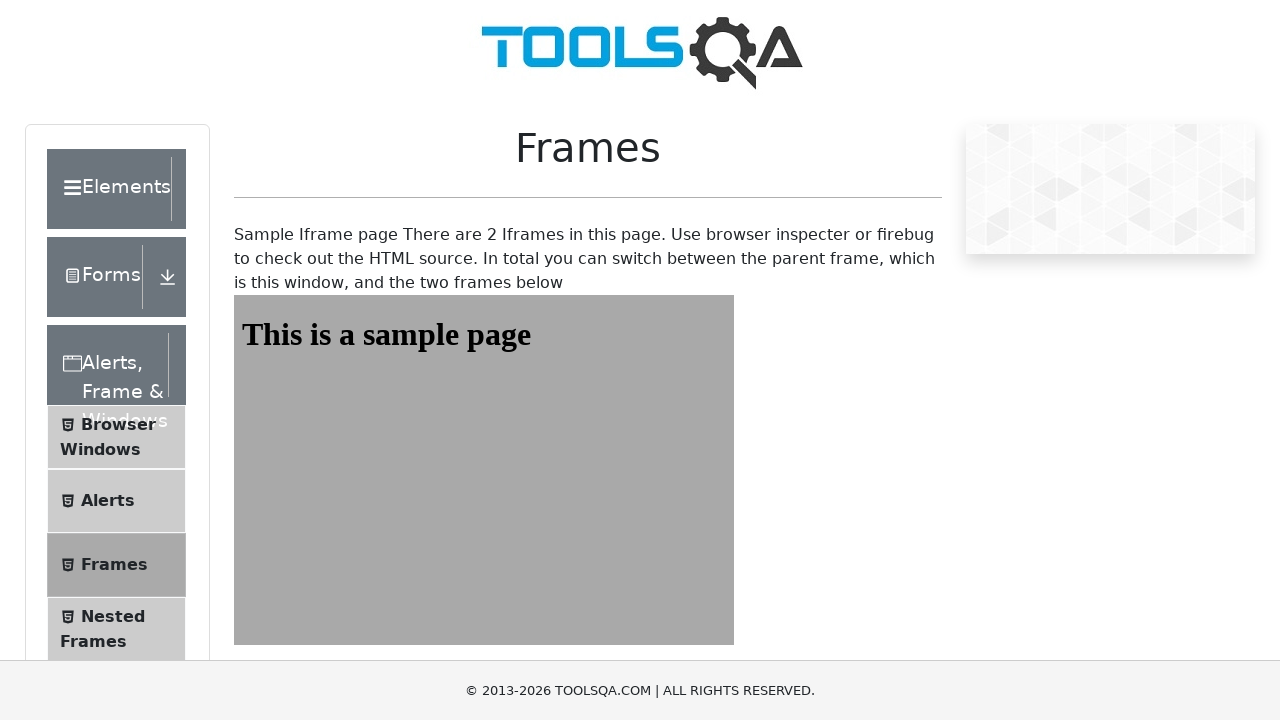

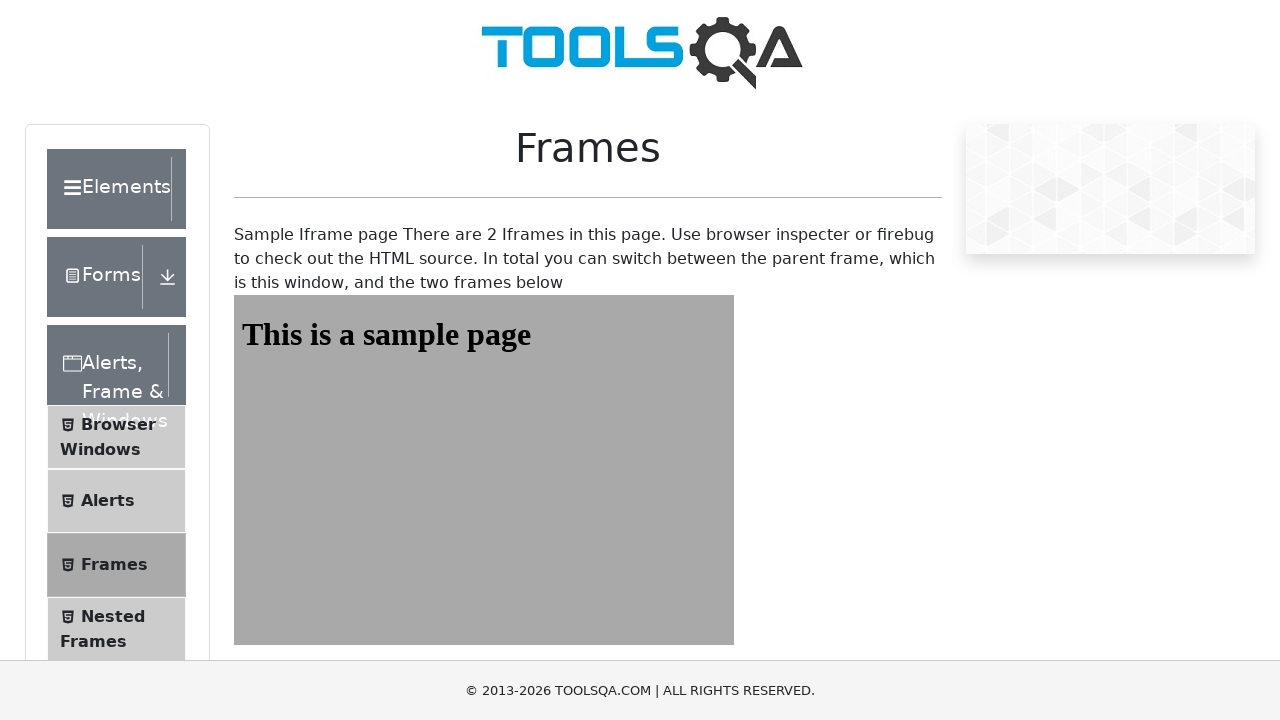